Tests clicking the JS Confirm button and dismissing the confirmation dialog by clicking Cancel

Starting URL: https://the-internet.herokuapp.com/javascript_alerts

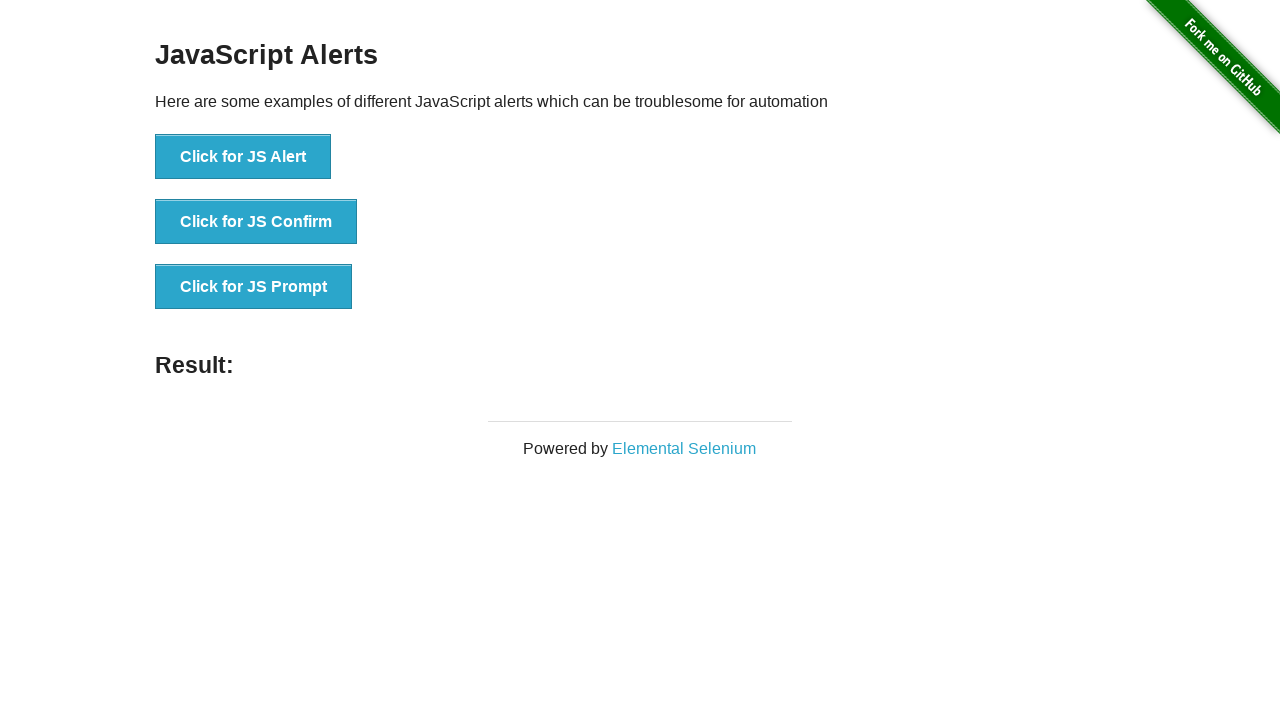

Set up dialog handler to dismiss confirmation dialog
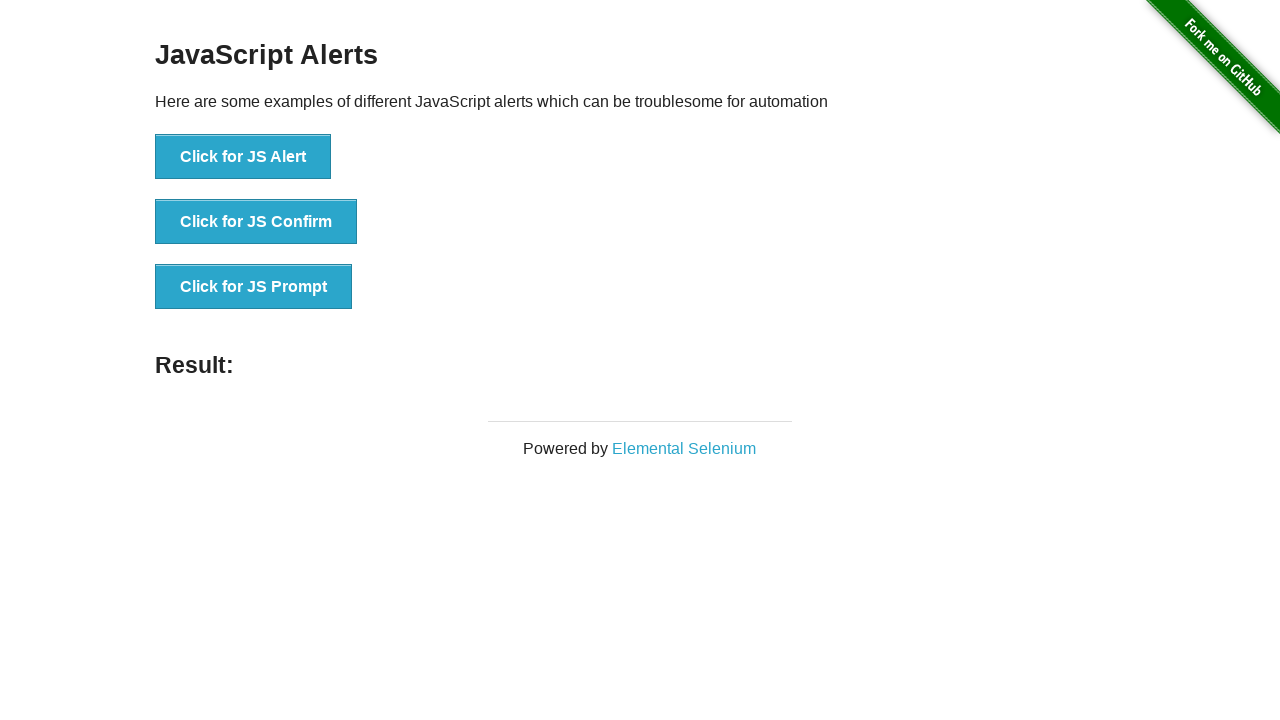

Clicked the JS Confirm button at (256, 222) on xpath=//button[.='Click for JS Confirm']
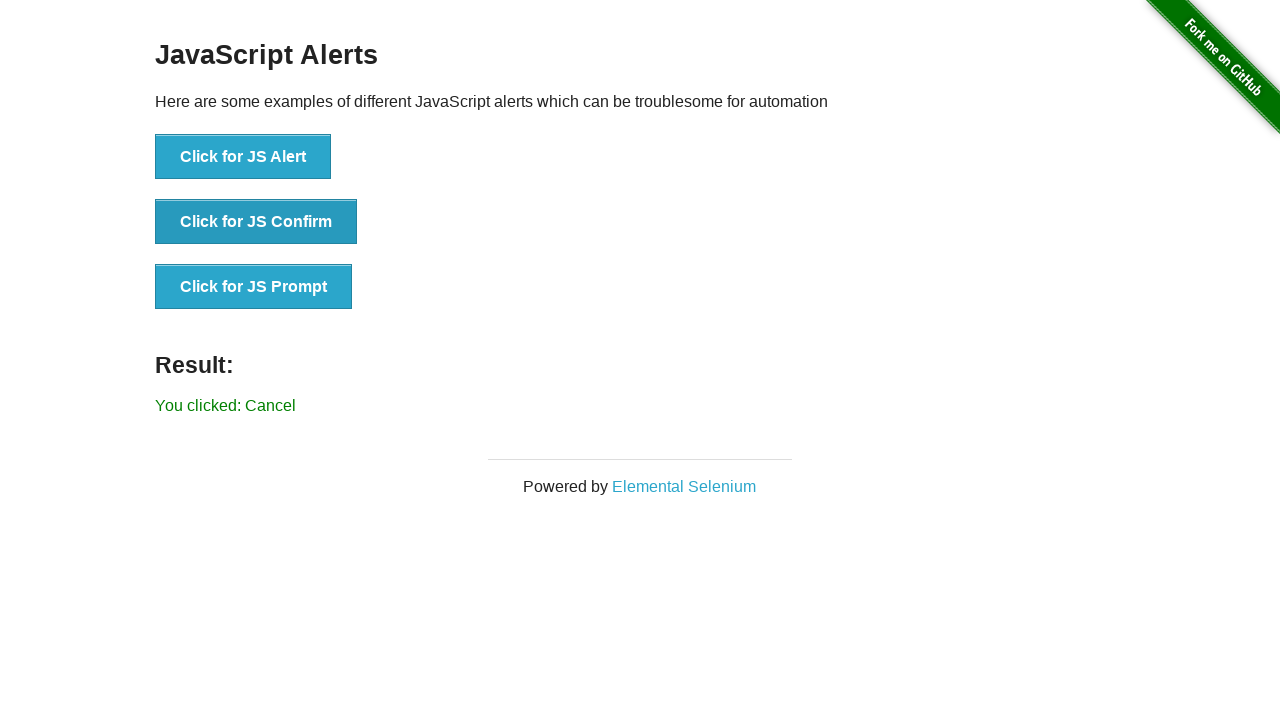

Result message element loaded after dismissing confirmation dialog
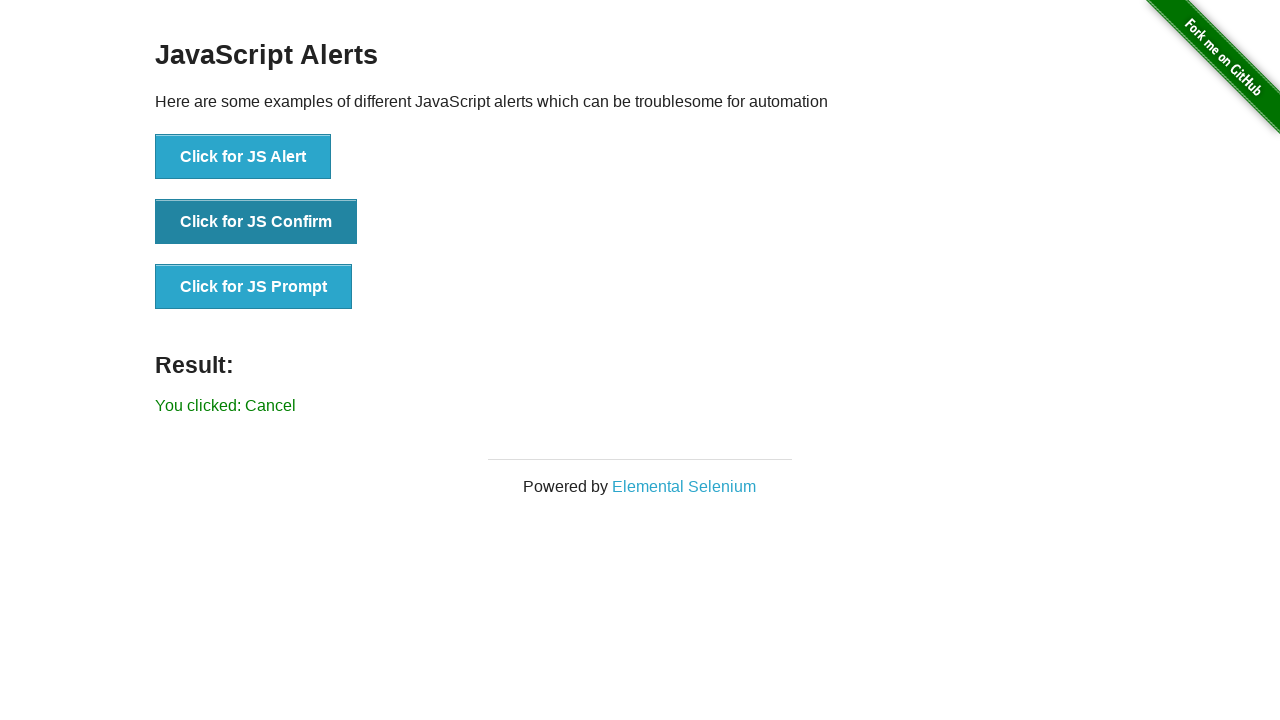

Retrieved result message text content
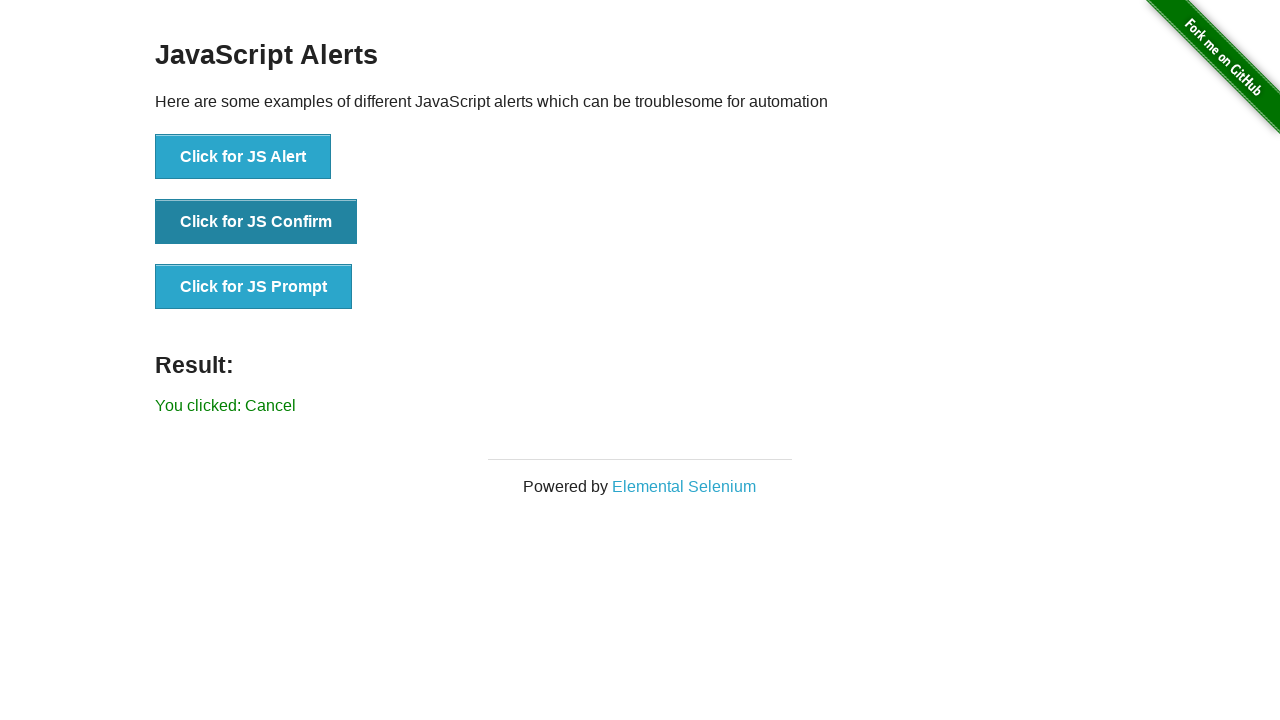

Verified result message is 'You clicked: Cancel'
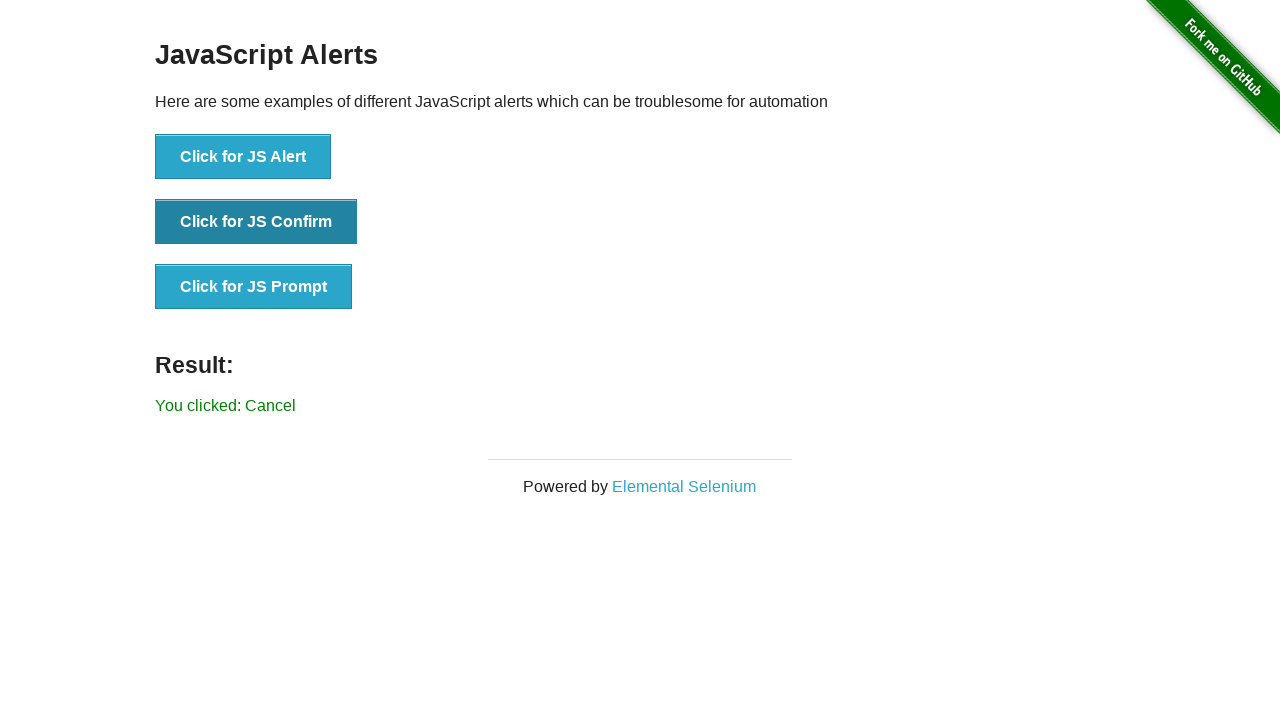

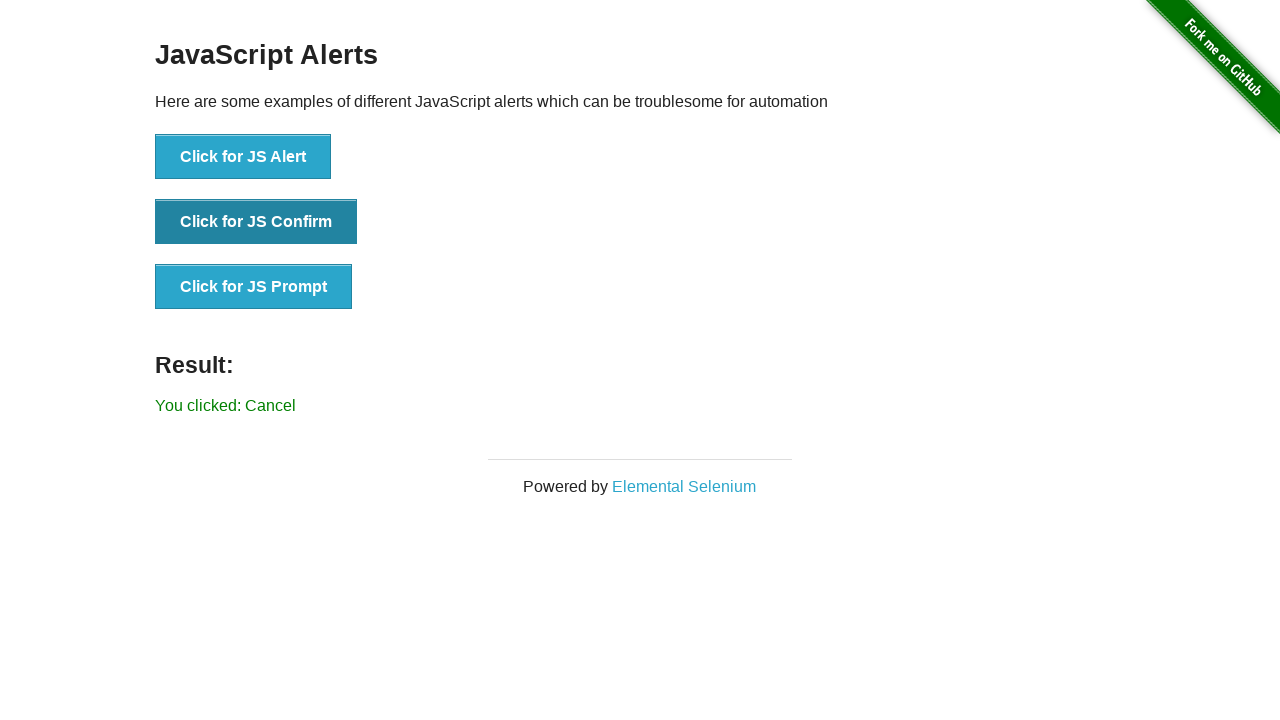